Tests browser window handling by clicking a button that opens a new window, switching to the new window, and clicking on a "Courses" link in the new window.

Starting URL: https://rahulshettyacademy.com/AutomationPractice/

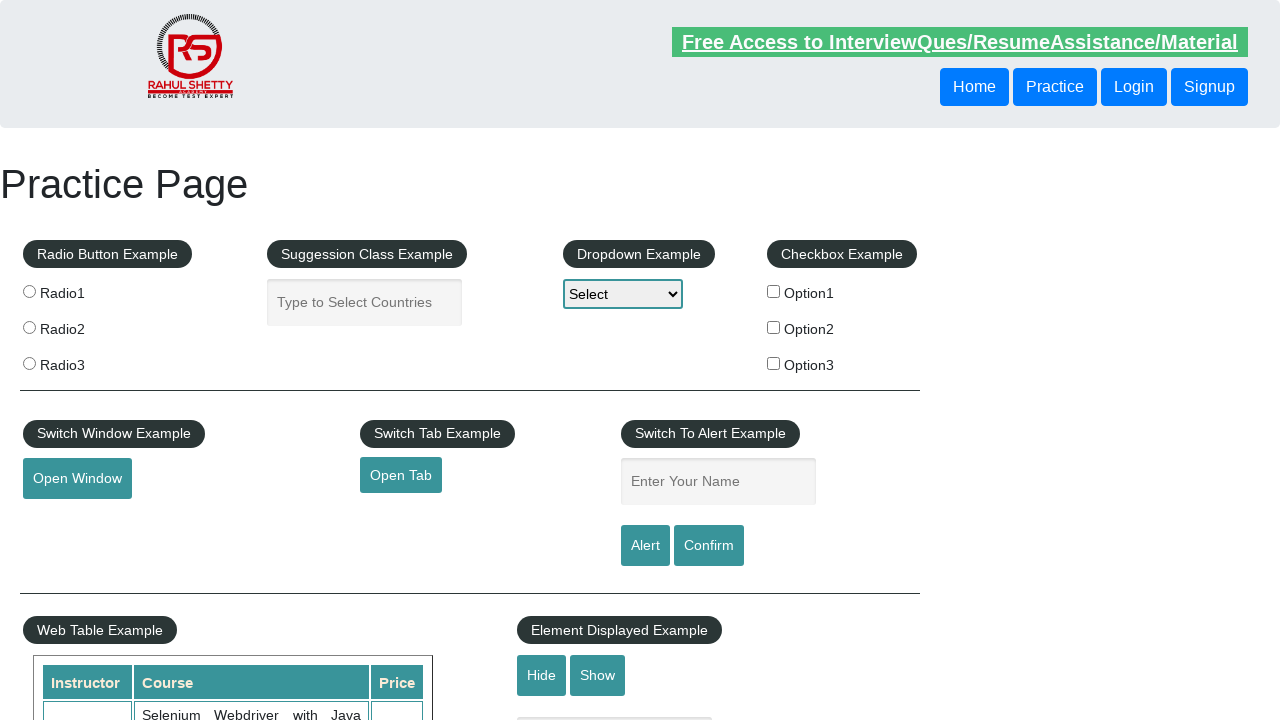

Waited for page to load (domcontentloaded)
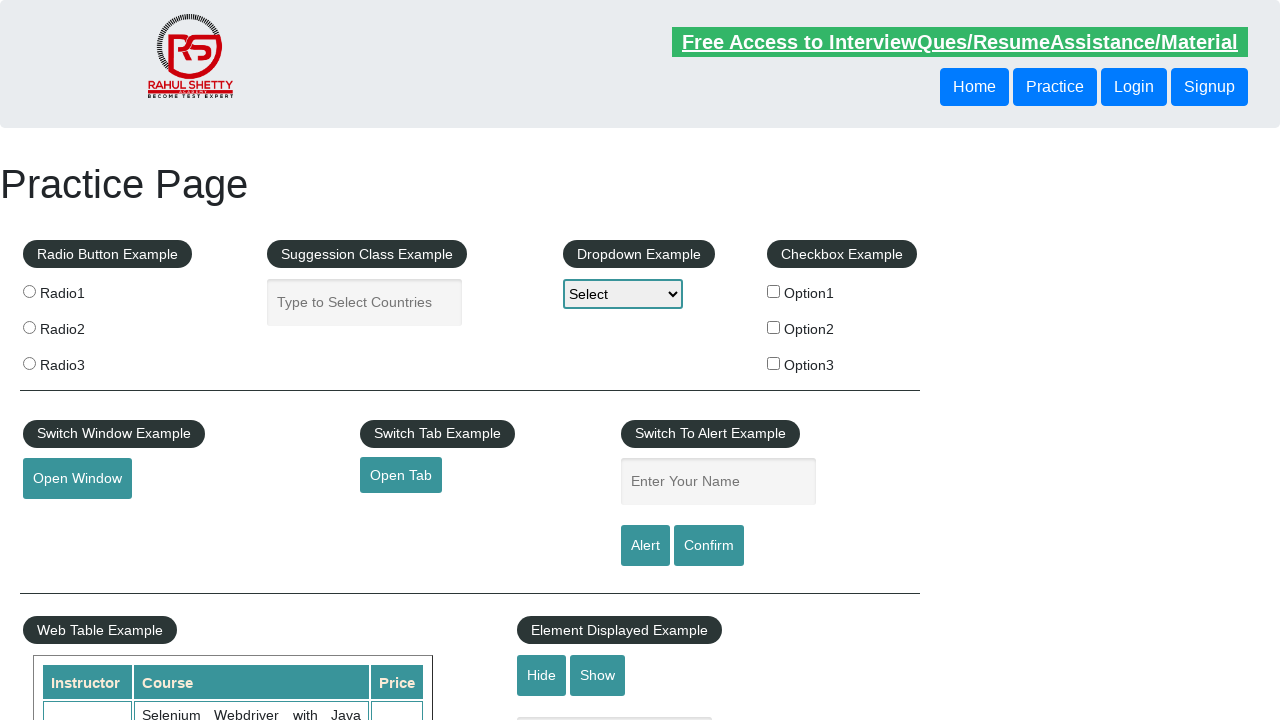

Clicked 'Open Window' button to open a new window at (77, 479) on #openwindow
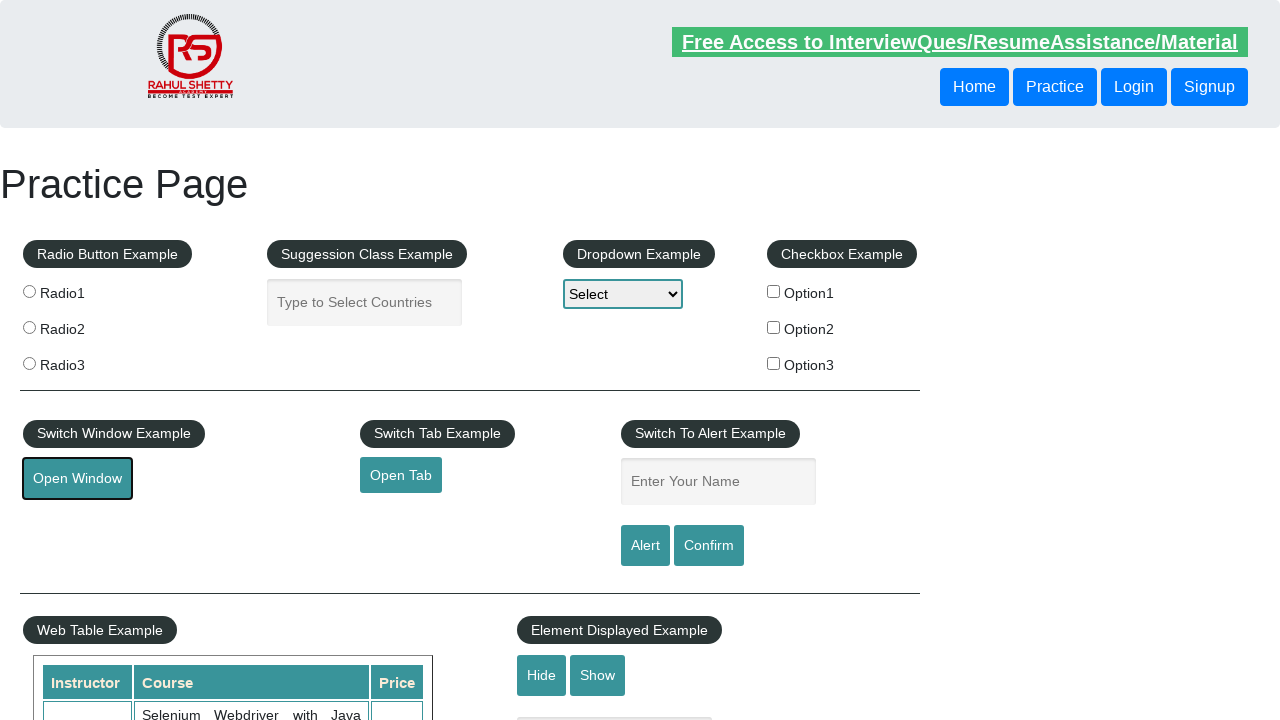

Successfully captured new window/page
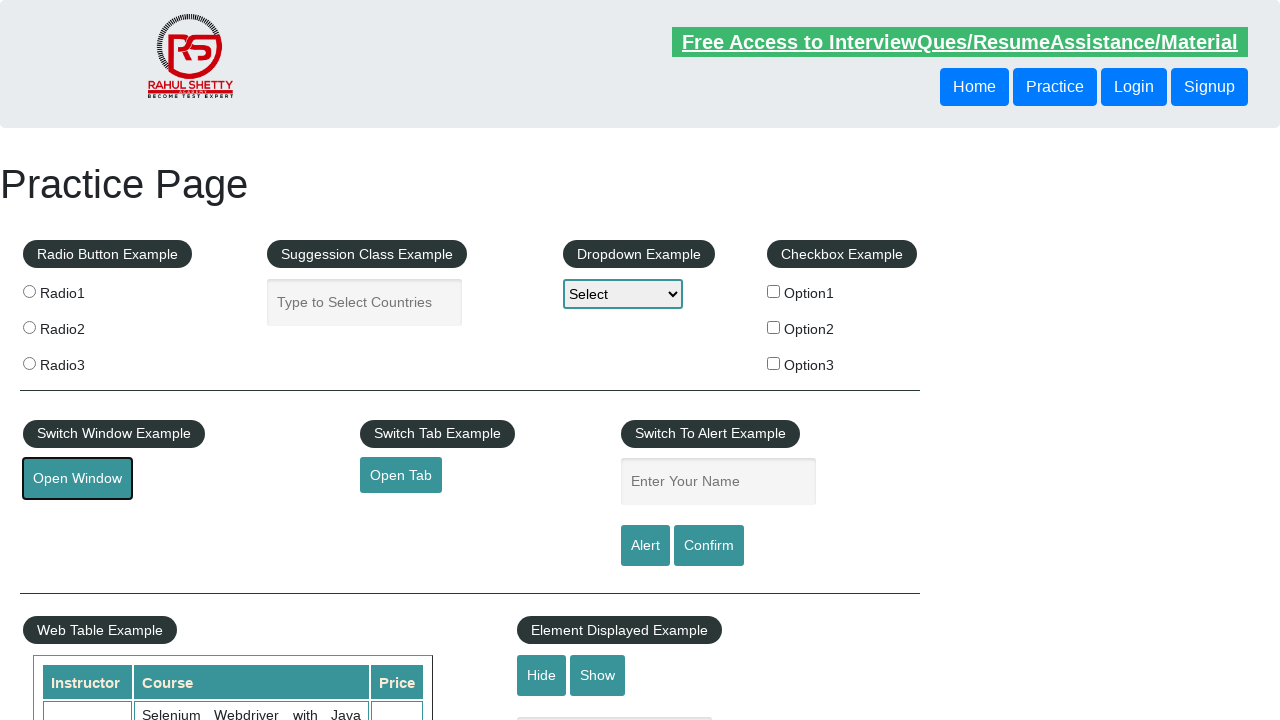

Waited for new window to load (domcontentloaded)
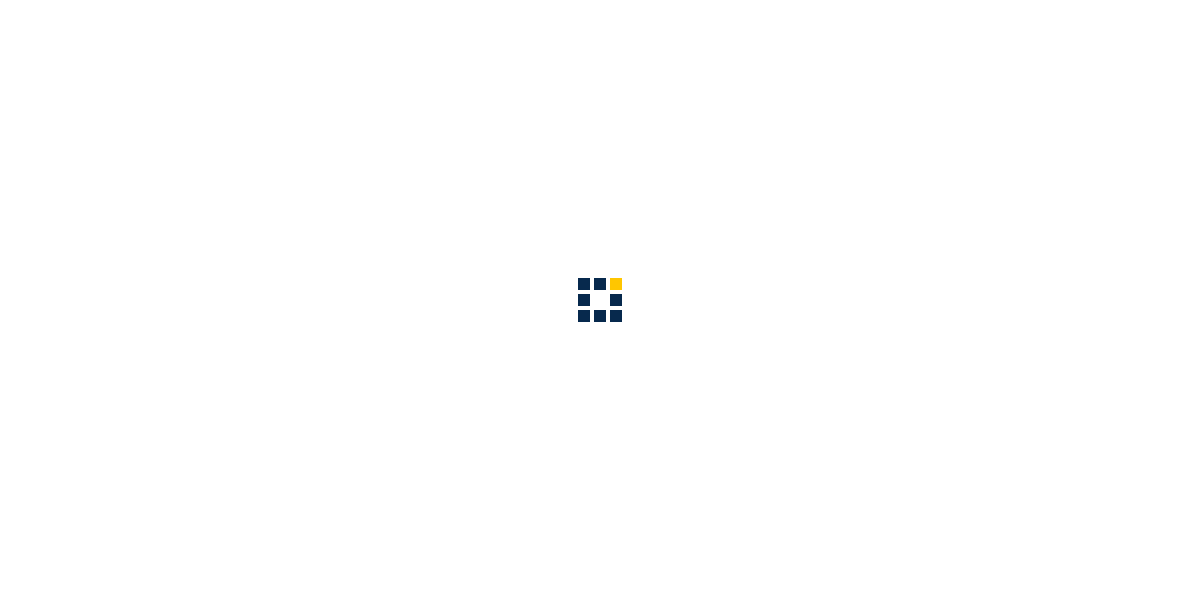

Clicked 'Courses' link in the new window at (623, 36) on xpath=//*[text()='Courses']
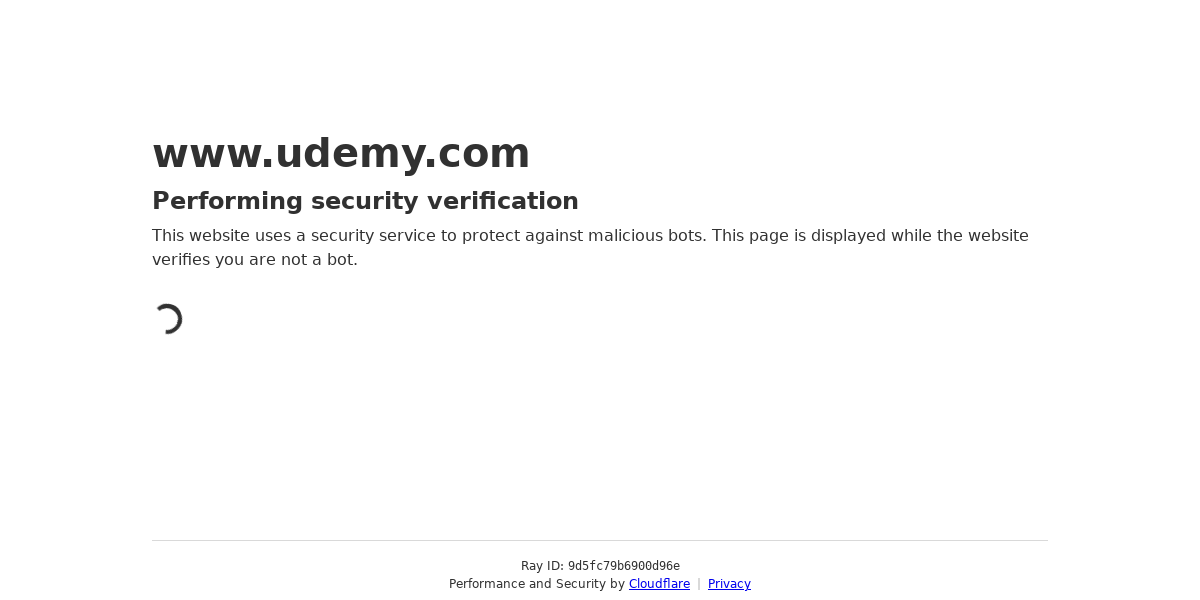

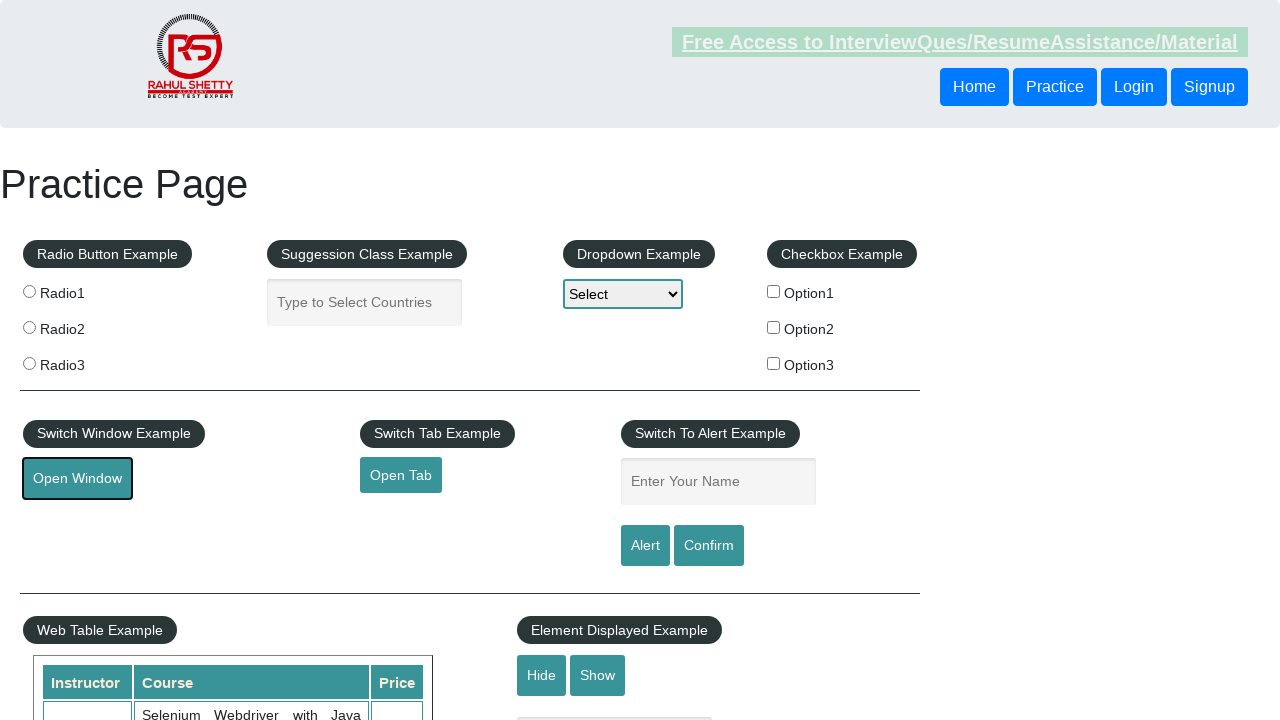